Tests that other controls are hidden when editing a todo item

Starting URL: https://demo.playwright.dev/todomvc

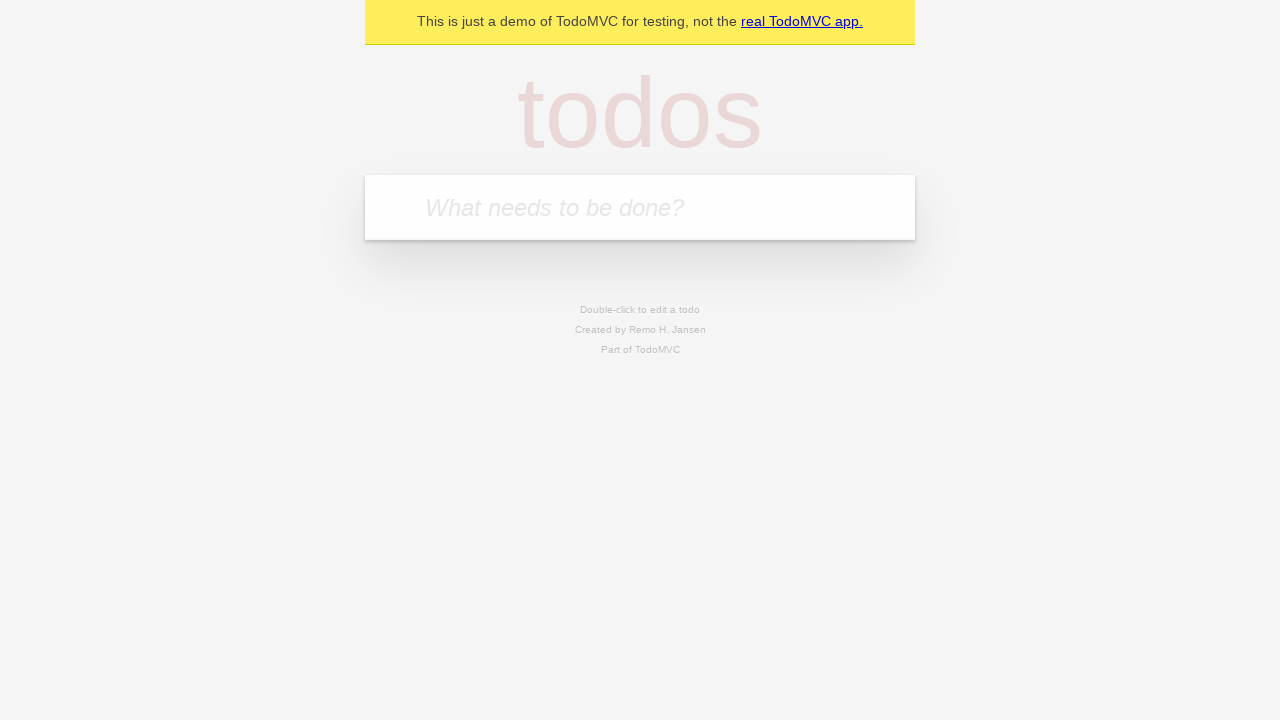

Filled todo input with 'buy some cheese' on internal:attr=[placeholder="What needs to be done?"i]
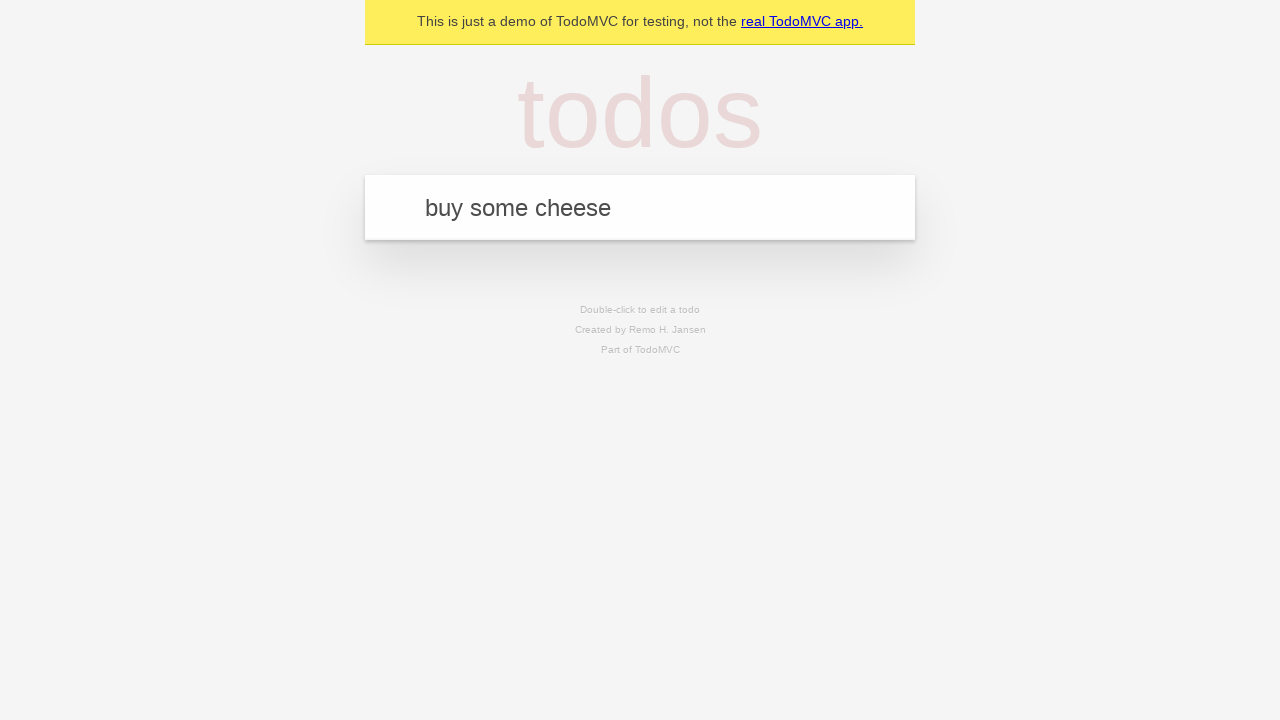

Pressed Enter to add first todo on internal:attr=[placeholder="What needs to be done?"i]
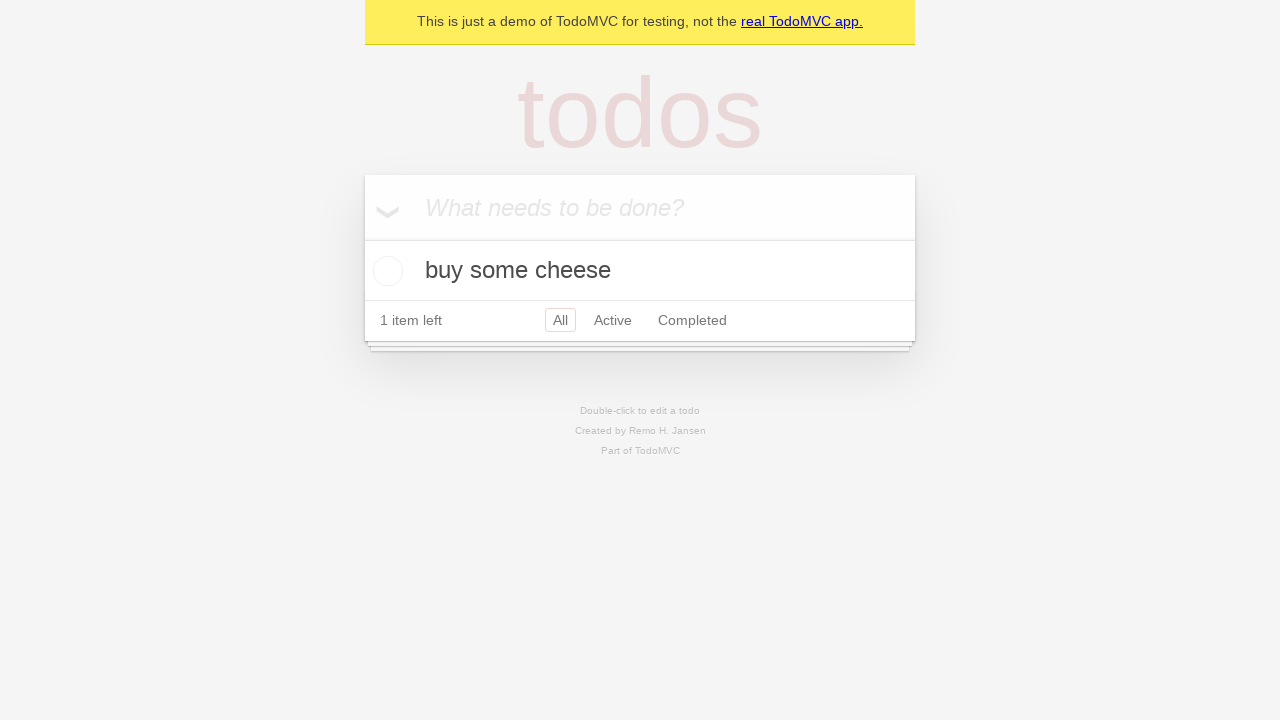

Filled todo input with 'feed the cat' on internal:attr=[placeholder="What needs to be done?"i]
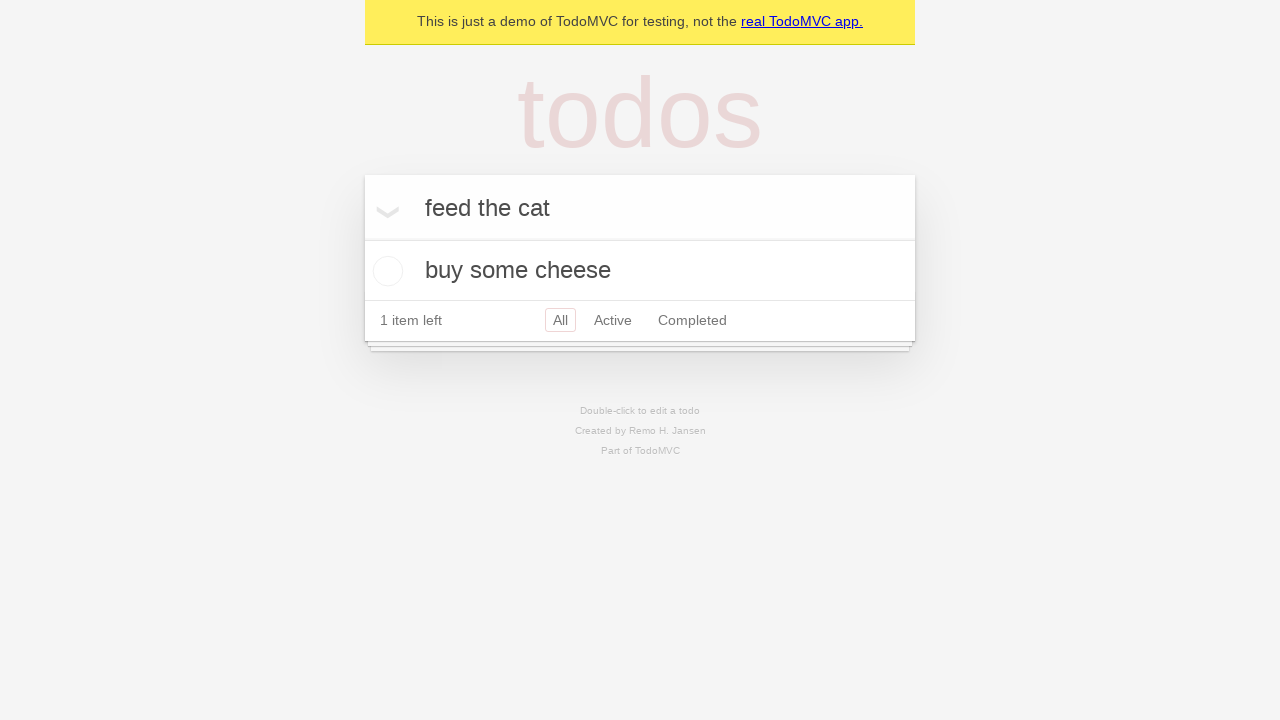

Pressed Enter to add second todo on internal:attr=[placeholder="What needs to be done?"i]
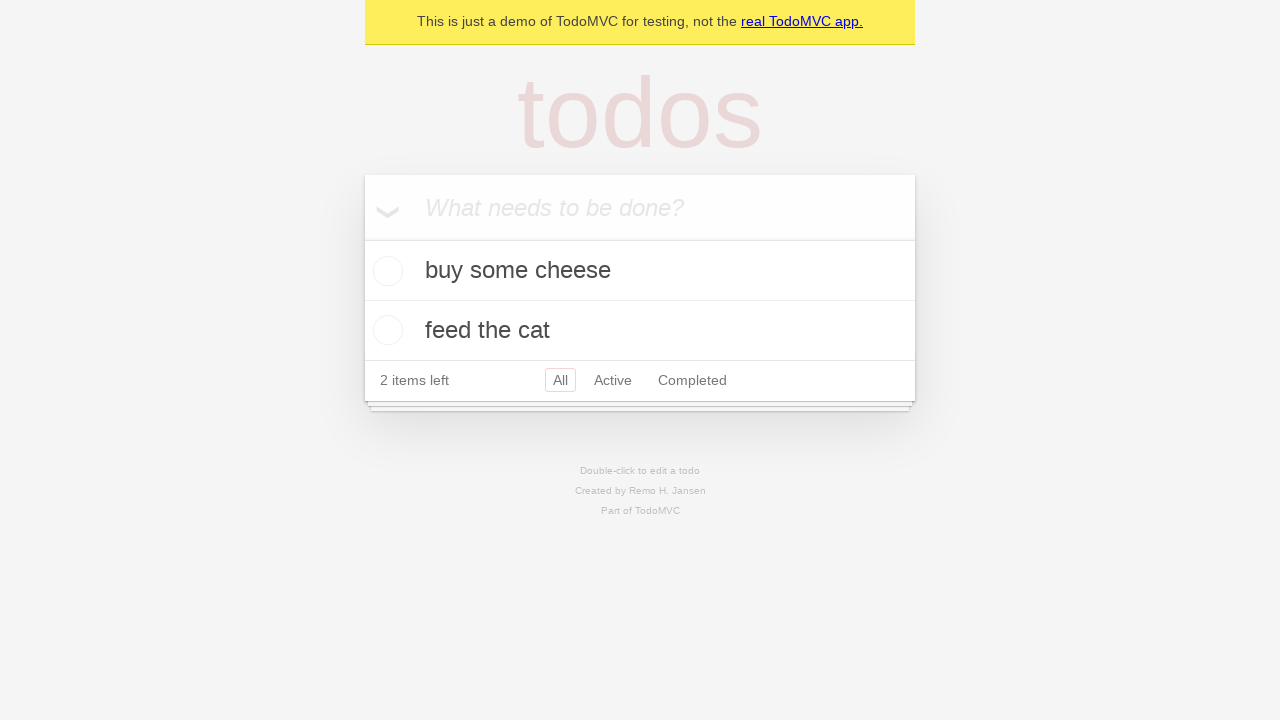

Filled todo input with 'book a doctors appointment' on internal:attr=[placeholder="What needs to be done?"i]
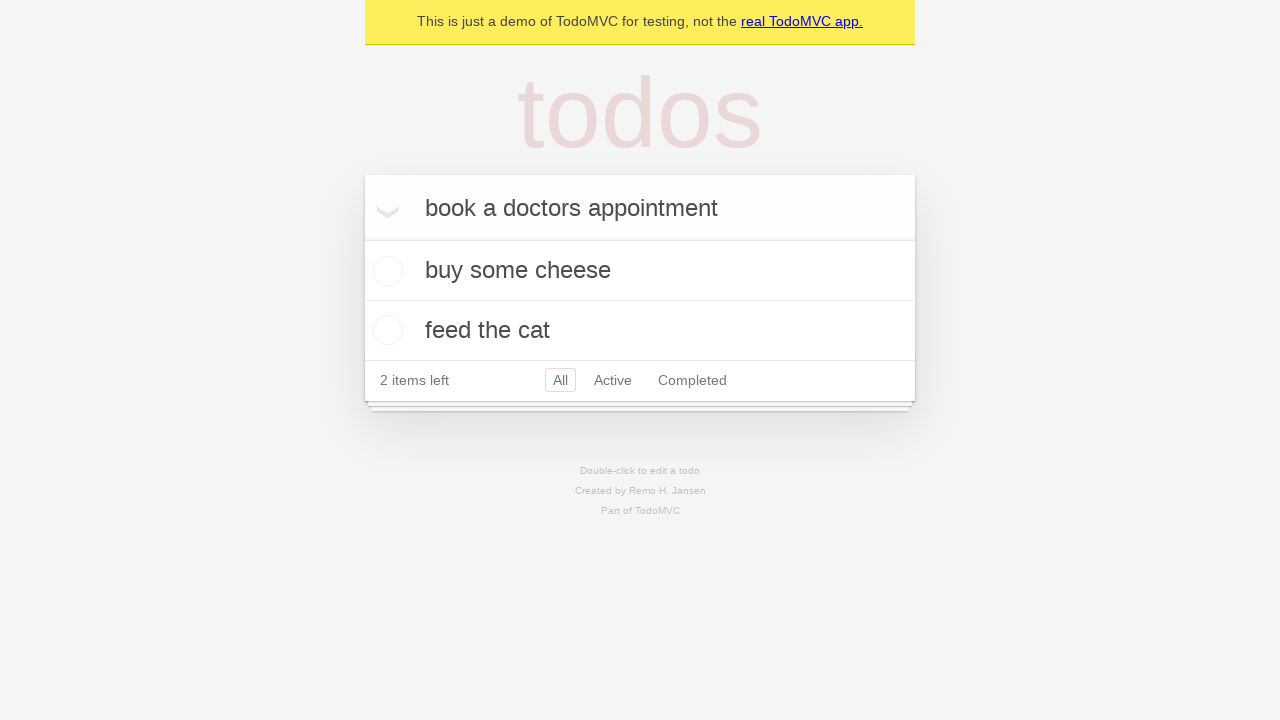

Pressed Enter to add third todo on internal:attr=[placeholder="What needs to be done?"i]
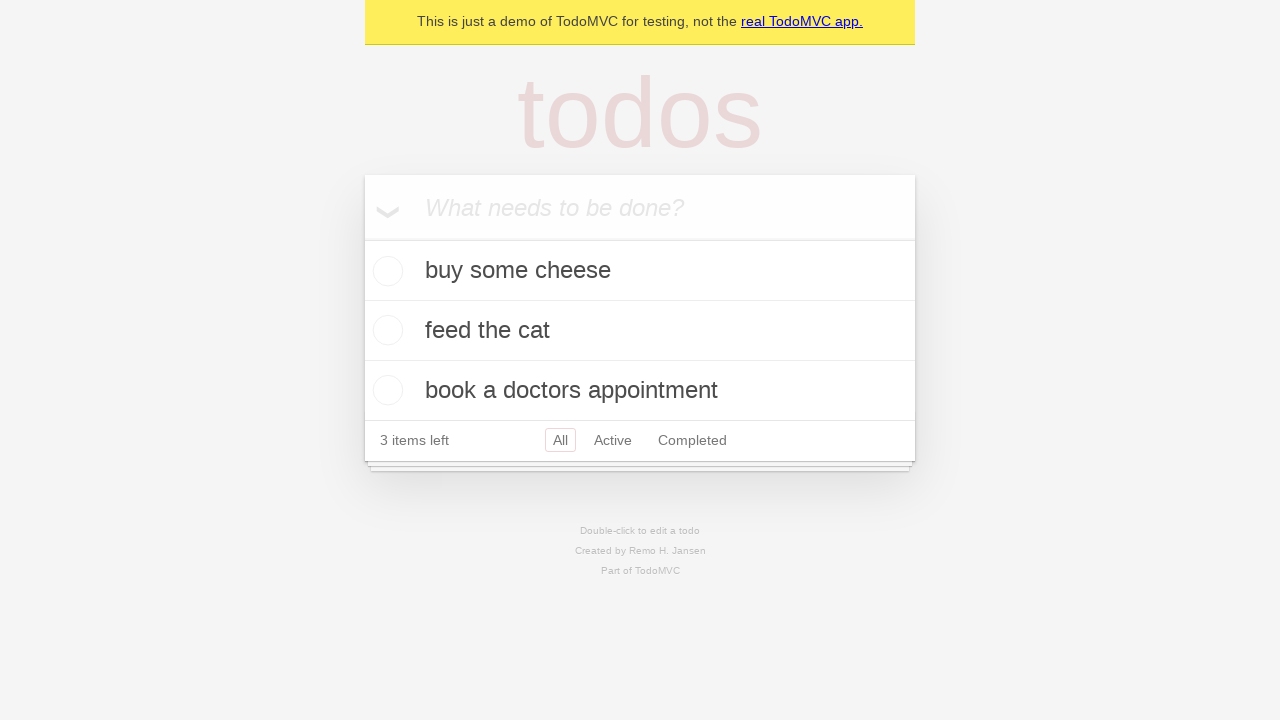

Waited for third todo item to be added
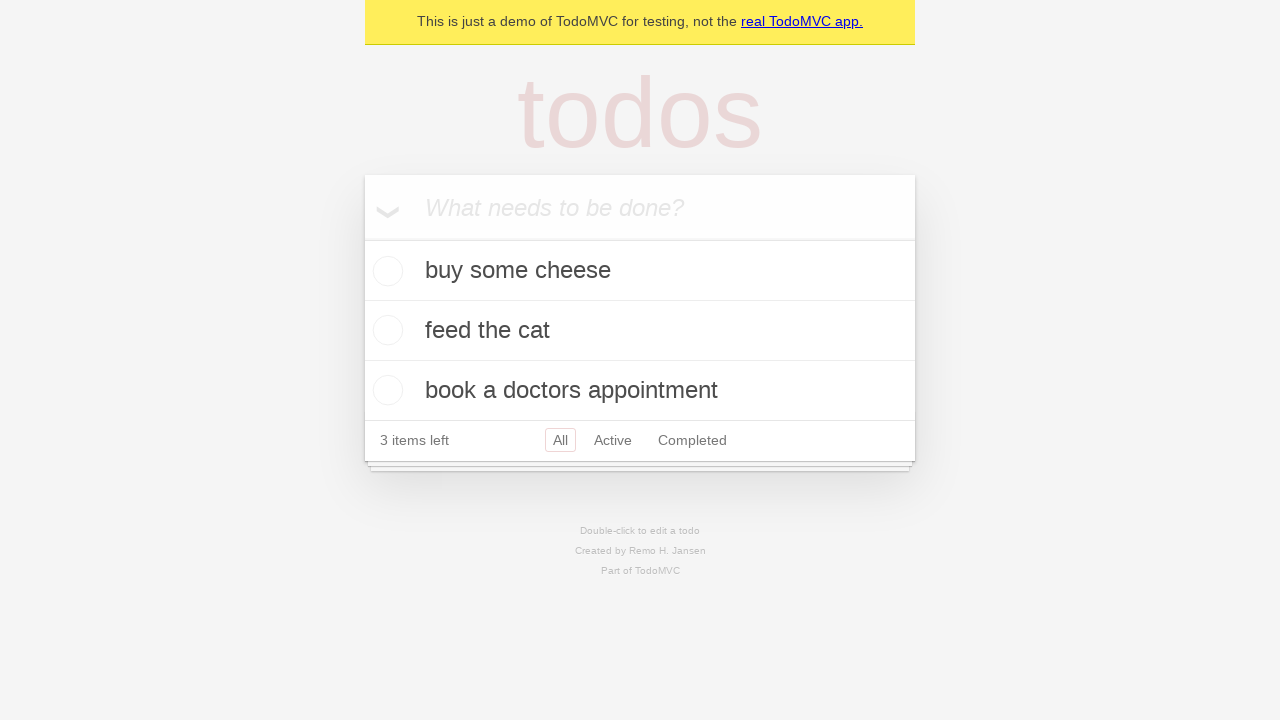

Double-clicked second todo item to enter edit mode at (640, 331) on [data-testid='todo-item'] >> nth=1
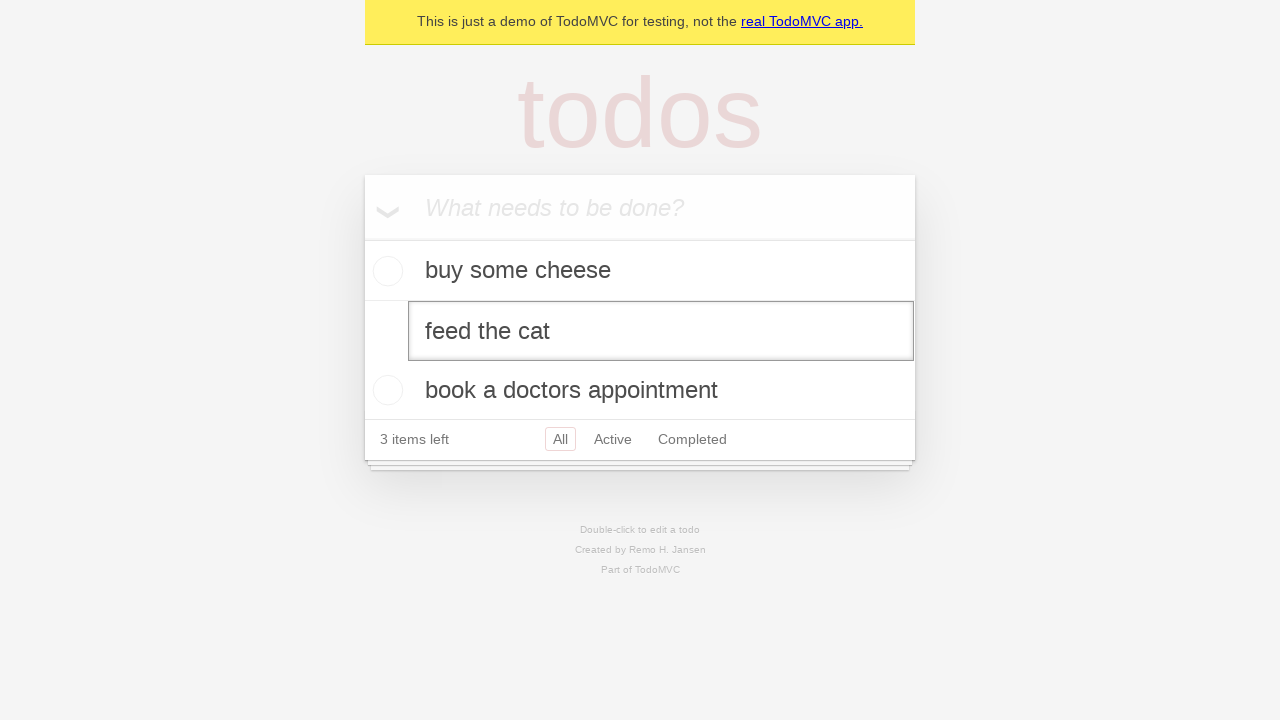

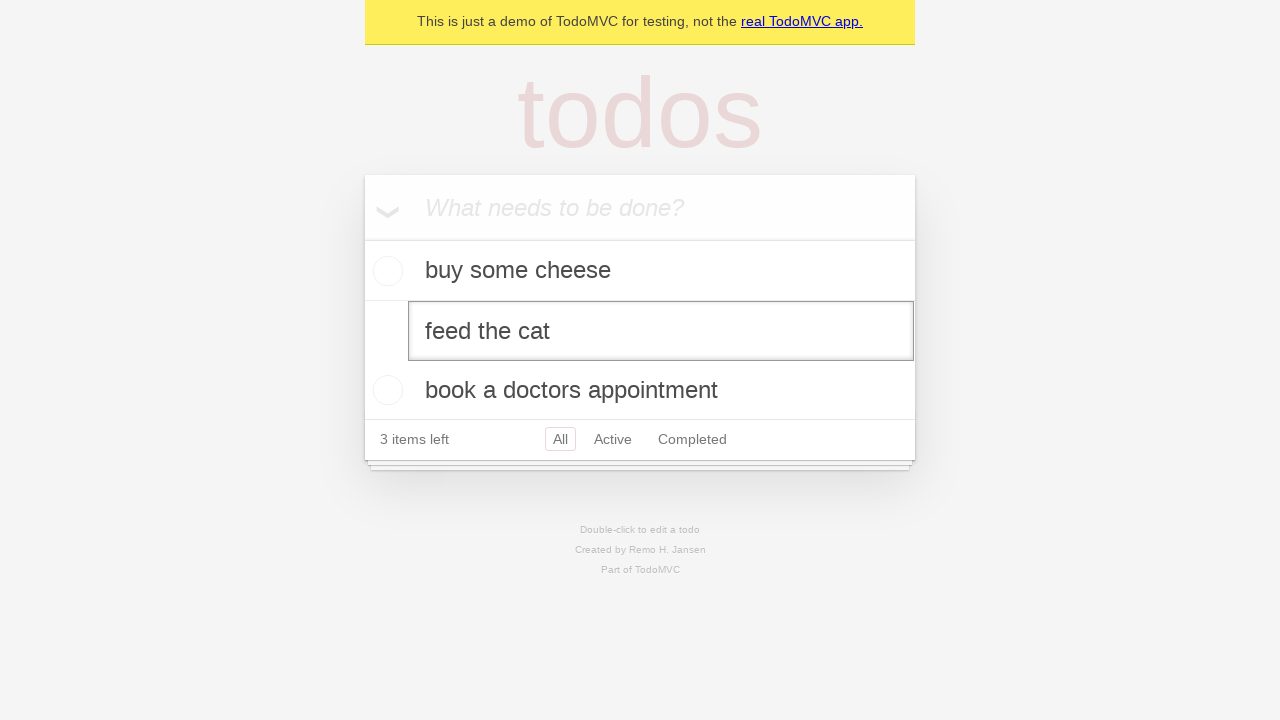